Tests click and hold selection functionality by selecting multiple items through drag selection on a jQuery selectable grid

Starting URL: https://automationfc.github.io/jquery-selectable/

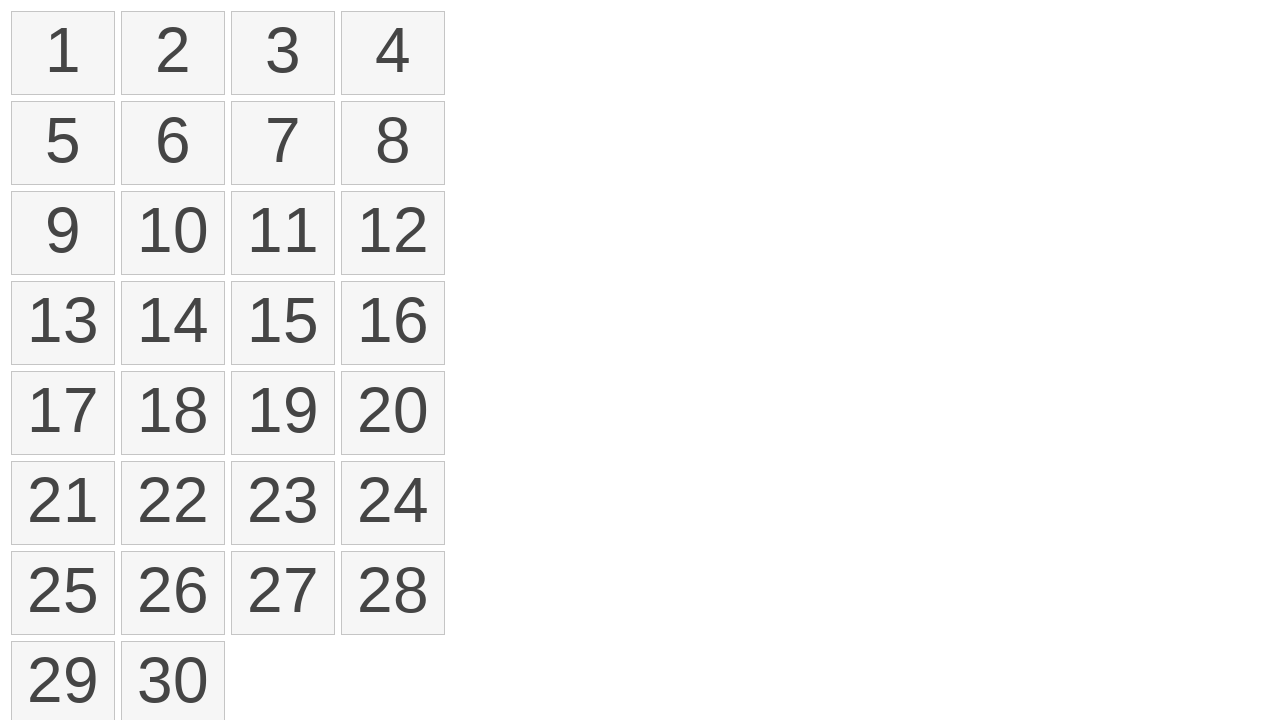

Waited for selectable items to load
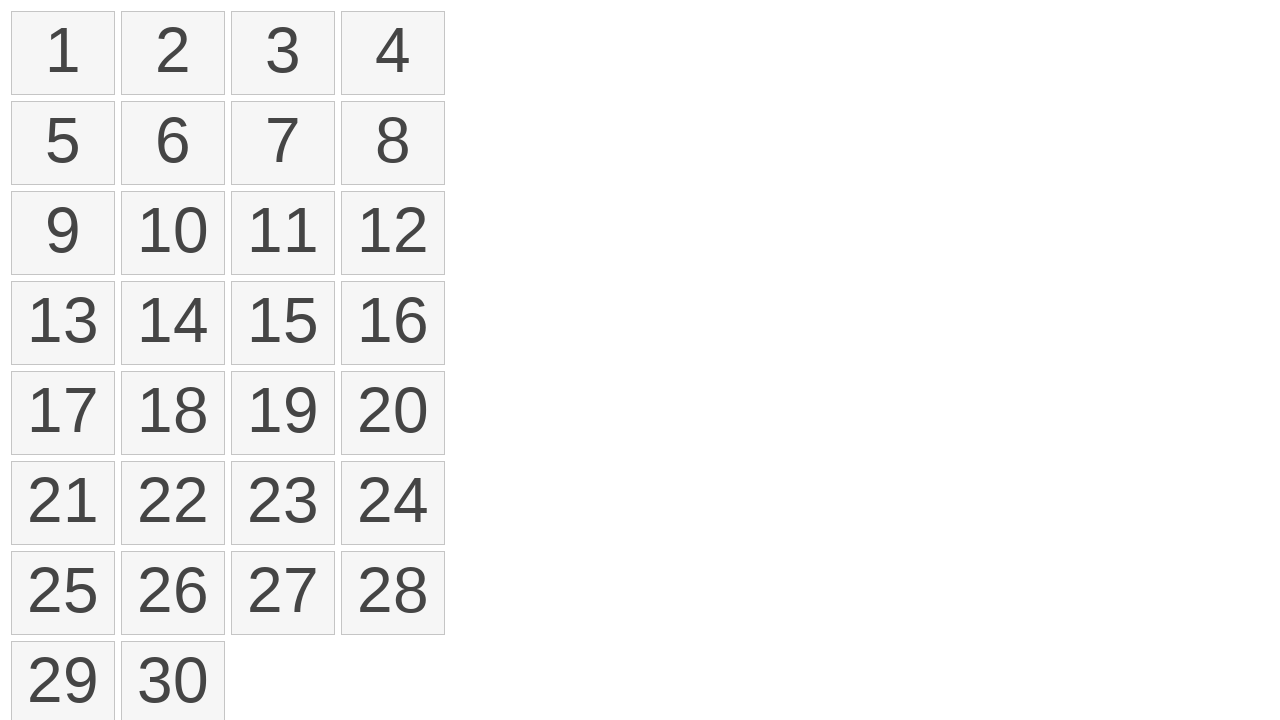

Located first selectable item
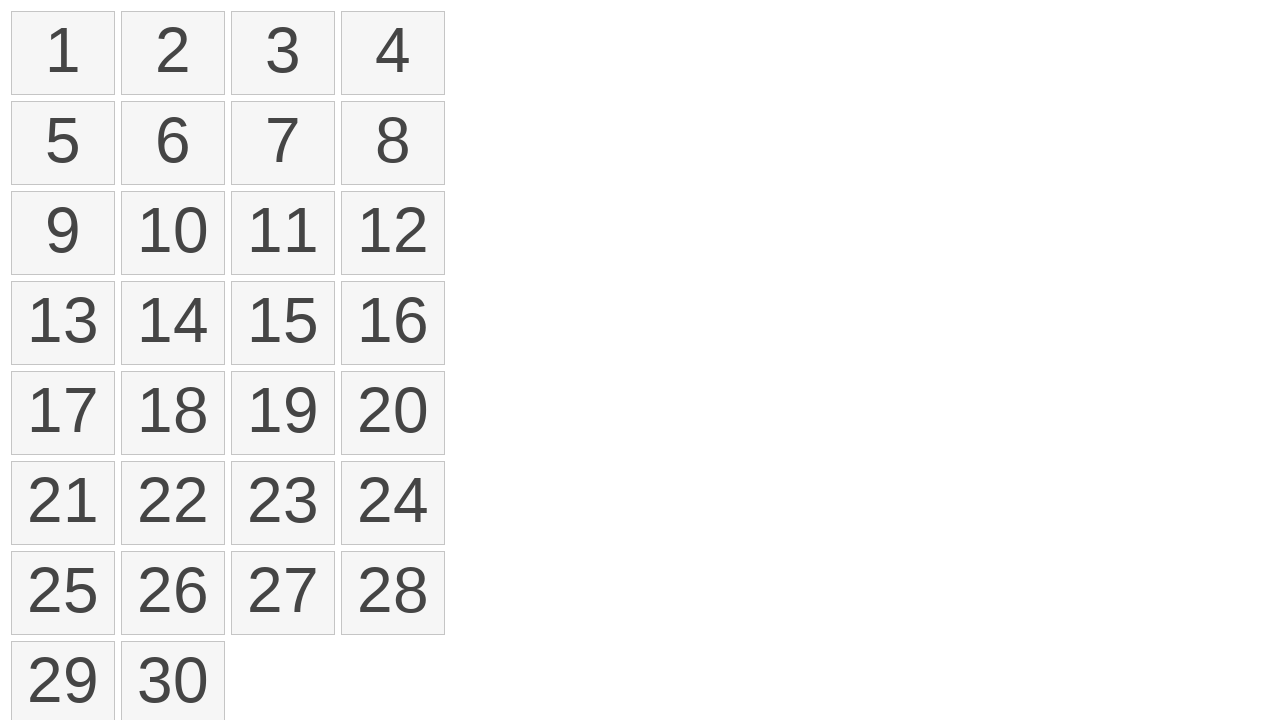

Located fourth selectable item
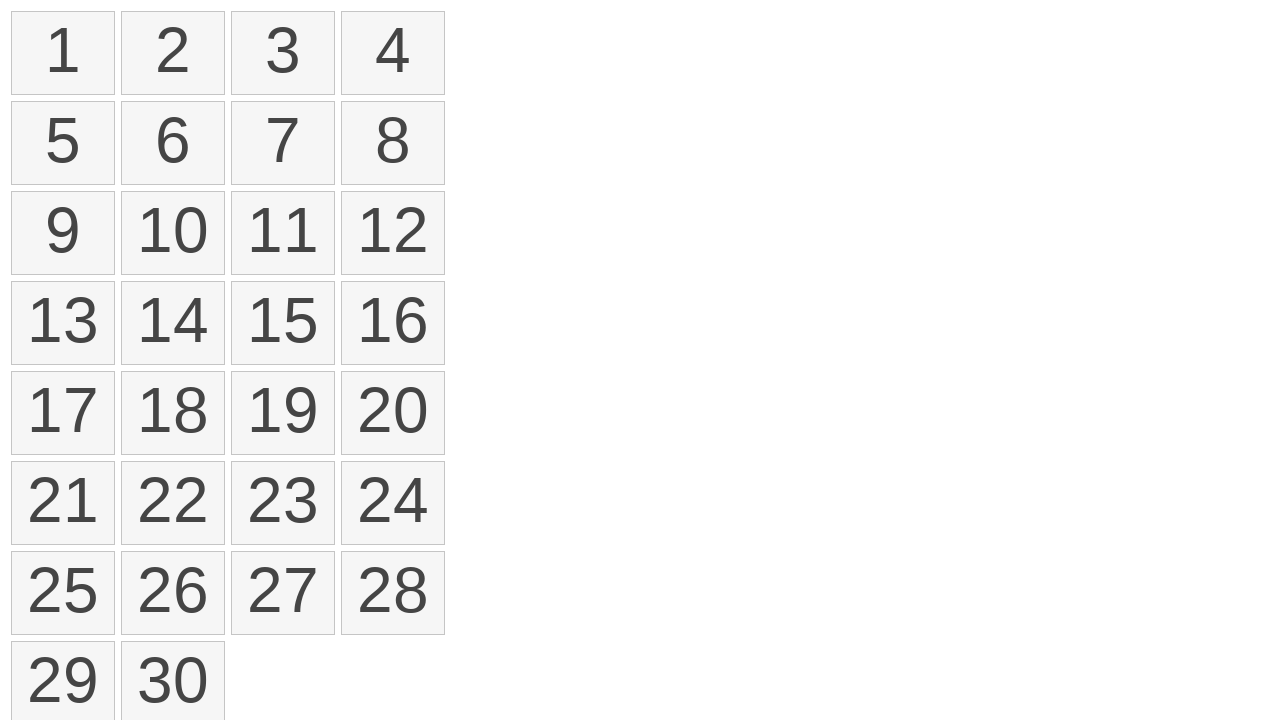

Retrieved bounding box coordinates for first item
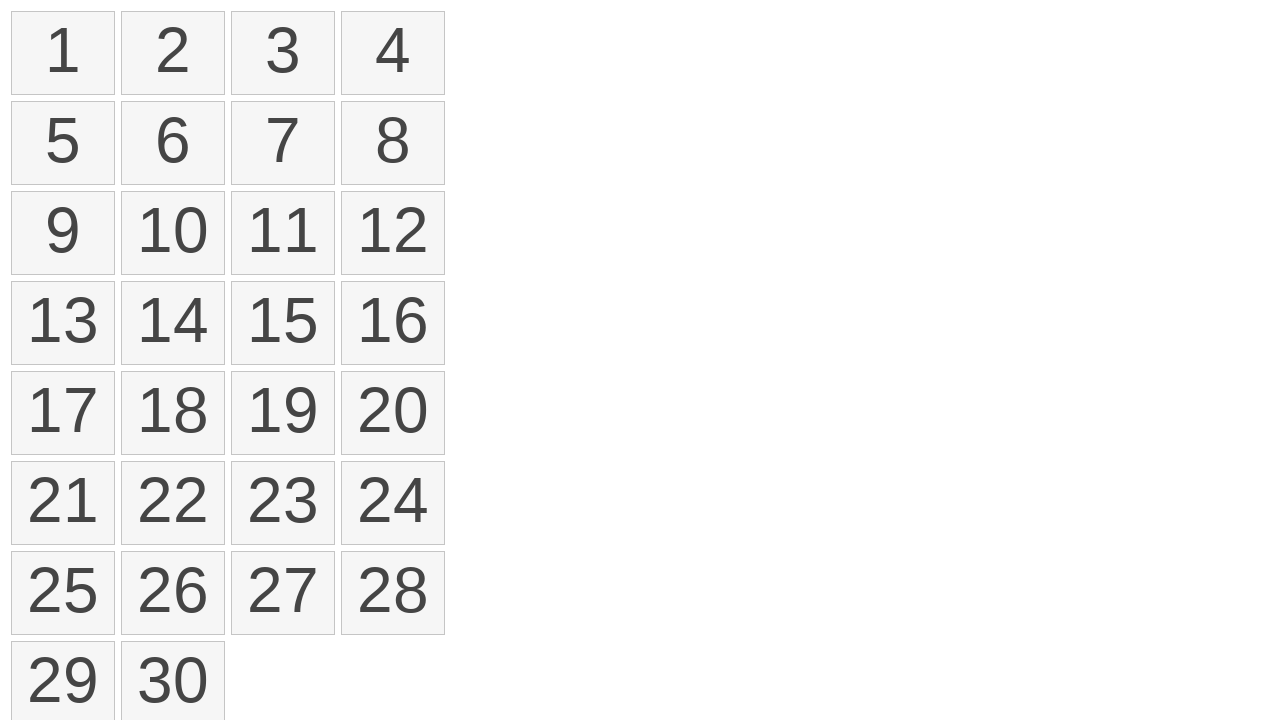

Retrieved bounding box coordinates for fourth item
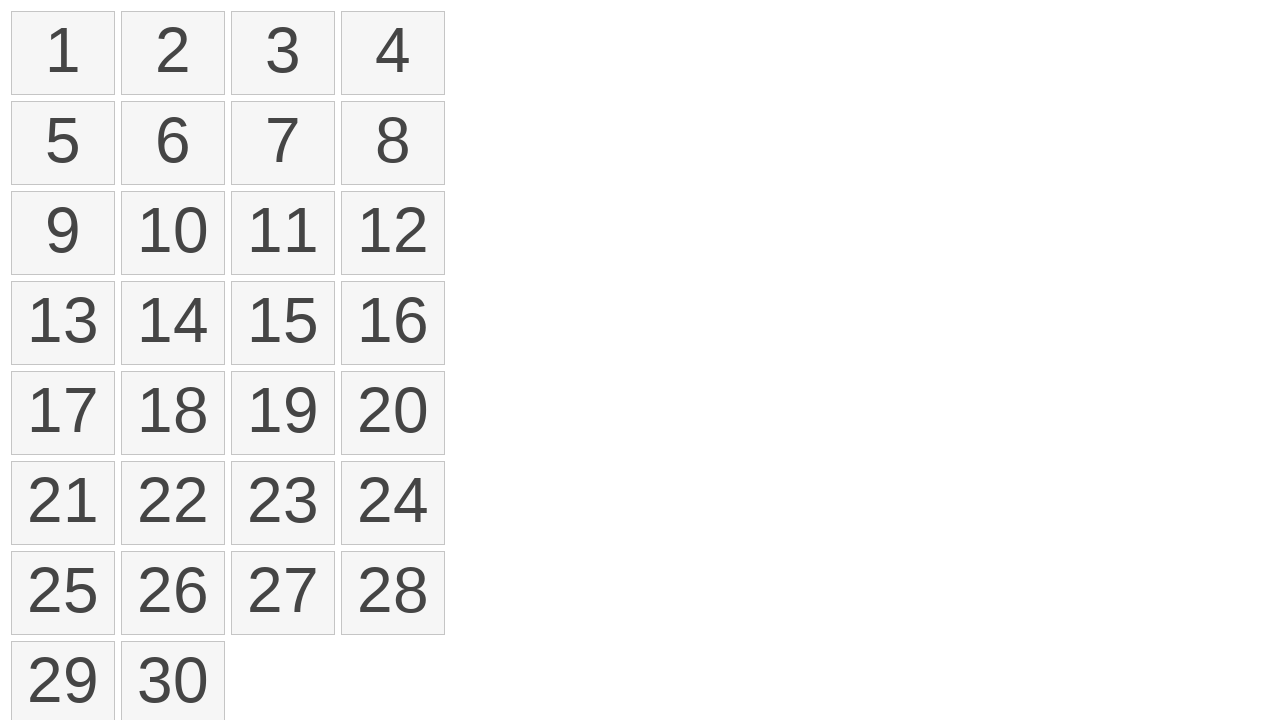

Moved mouse to center of first item at (63, 53)
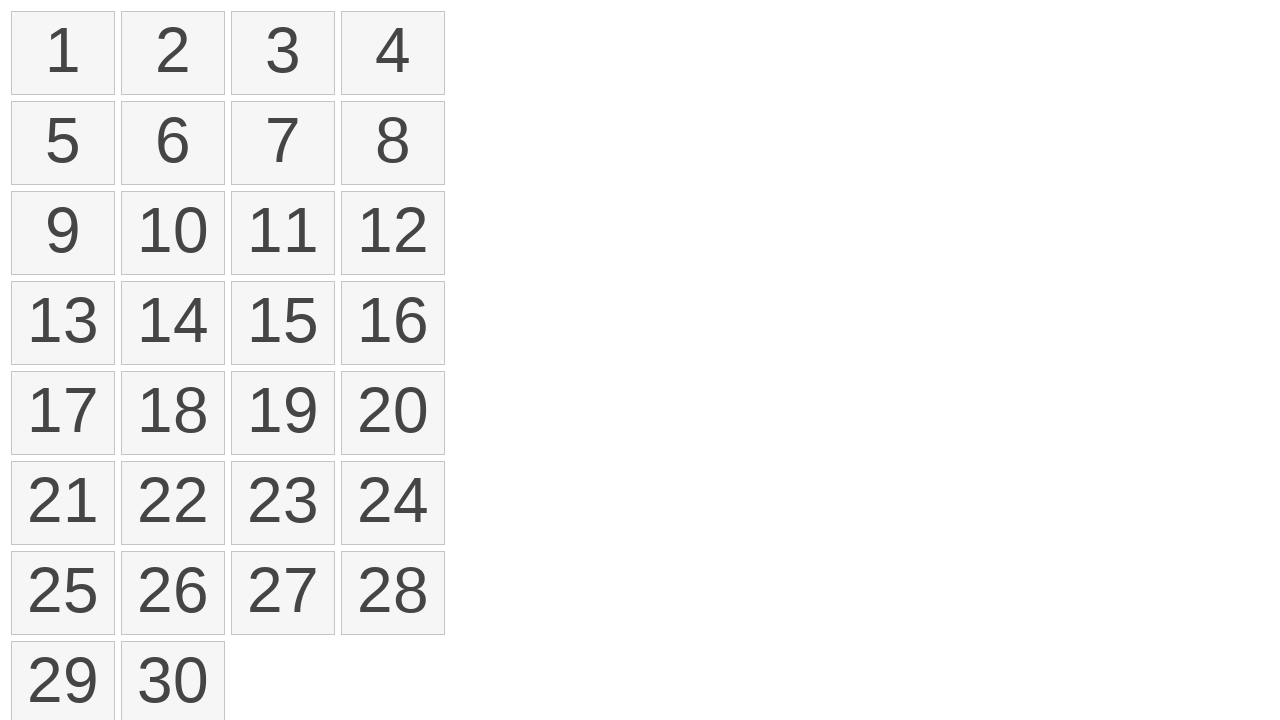

Pressed mouse button down to start drag selection at (63, 53)
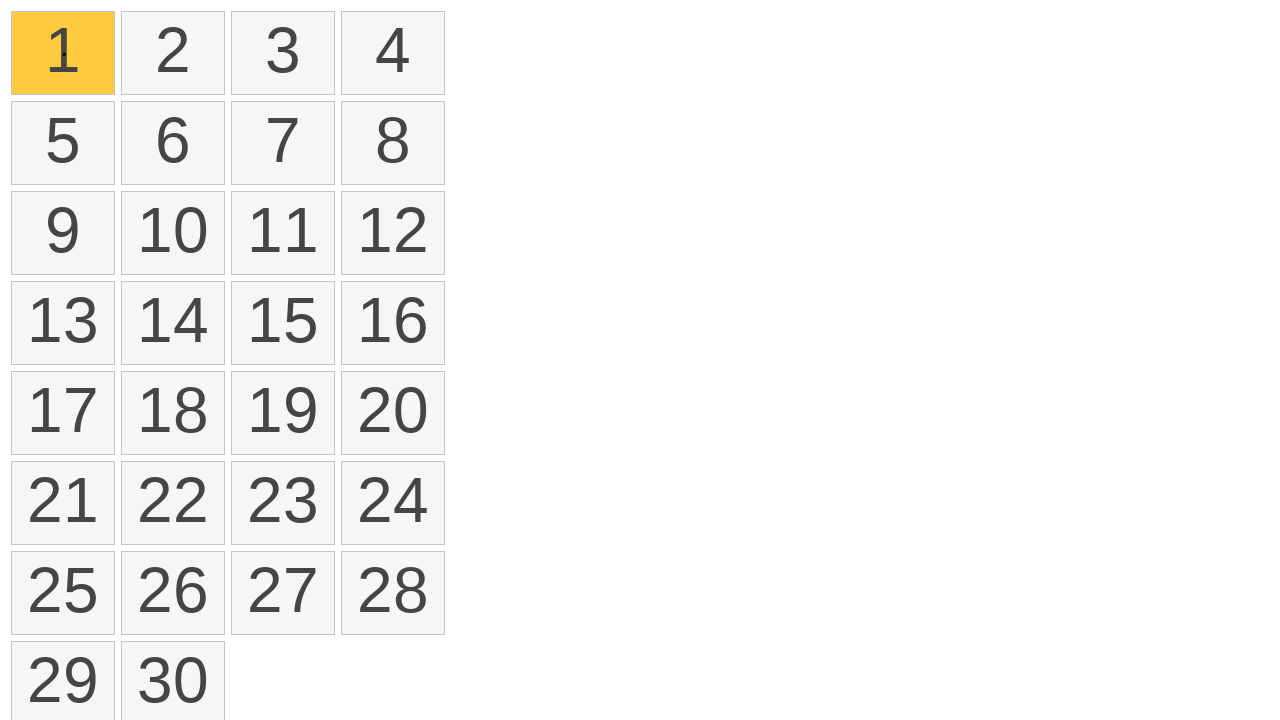

Dragged mouse to center of fourth item at (393, 53)
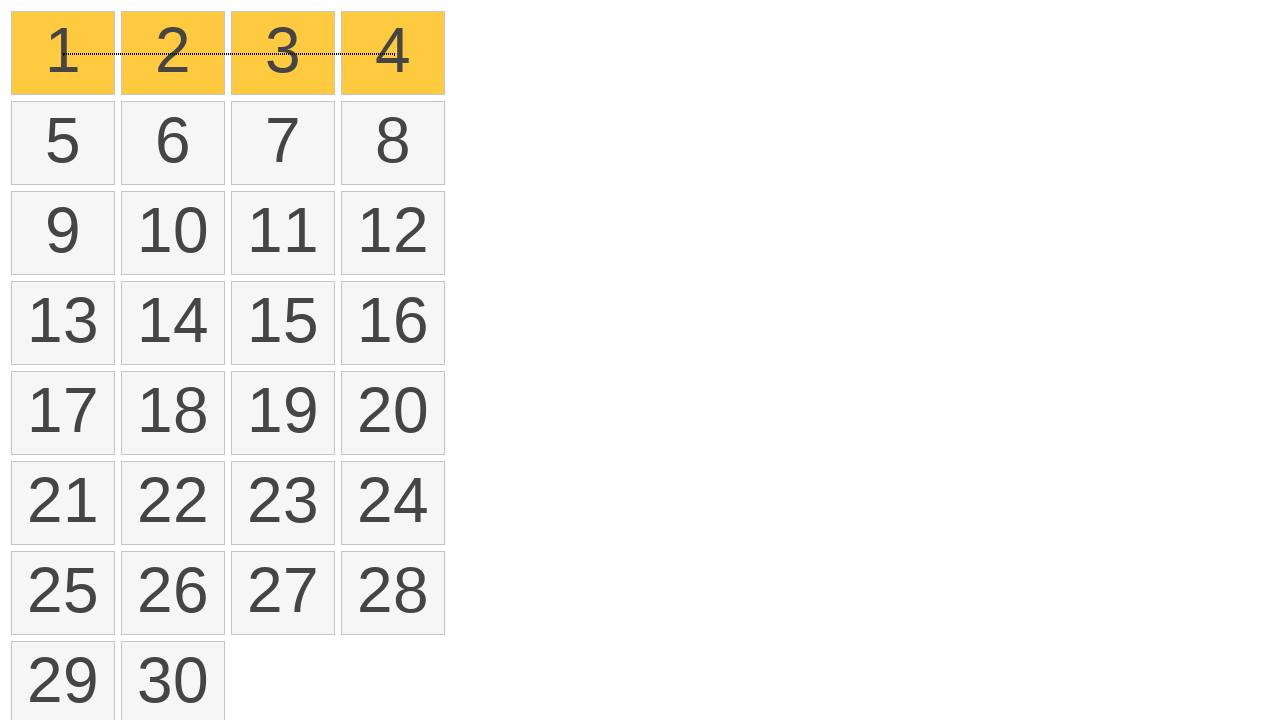

Released mouse button to complete drag selection at (393, 53)
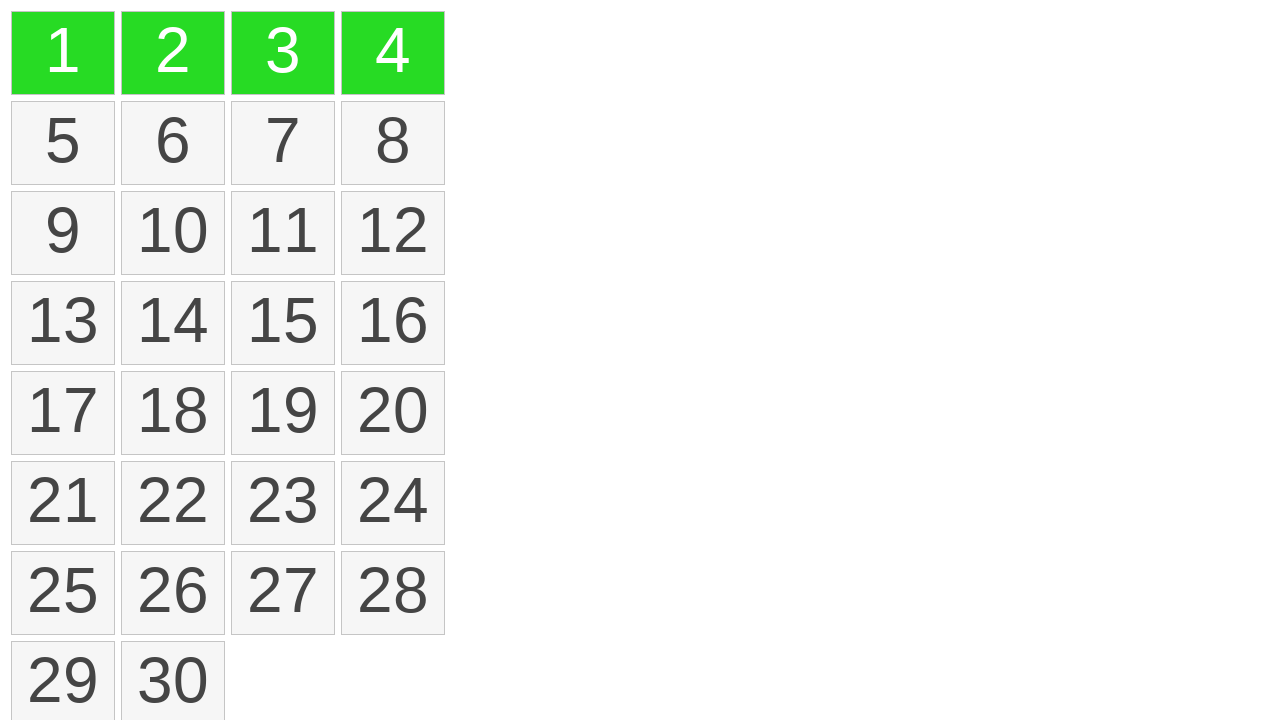

Verified selected items are highlighted with ui-selected class
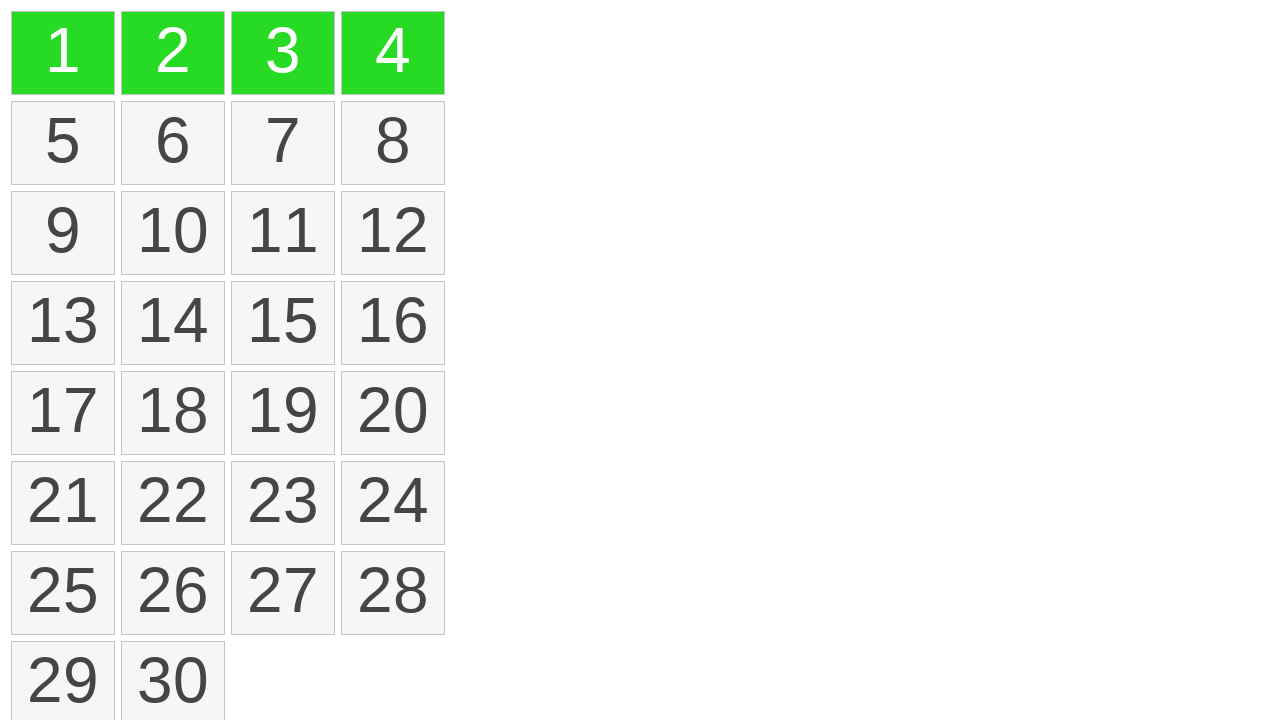

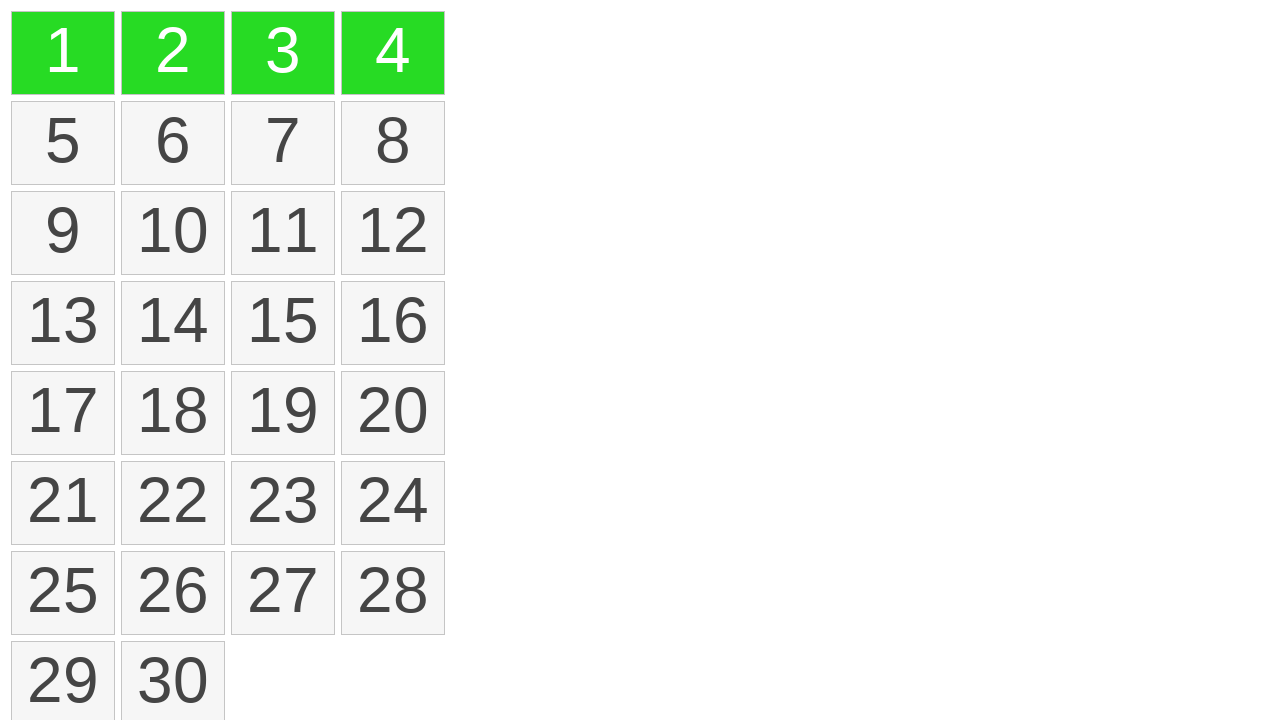